Tests mortgage calculator by clearing the default purchase price, entering a new value, and clicking calculate to verify results are displayed

Starting URL: https://www.mlcalc.com

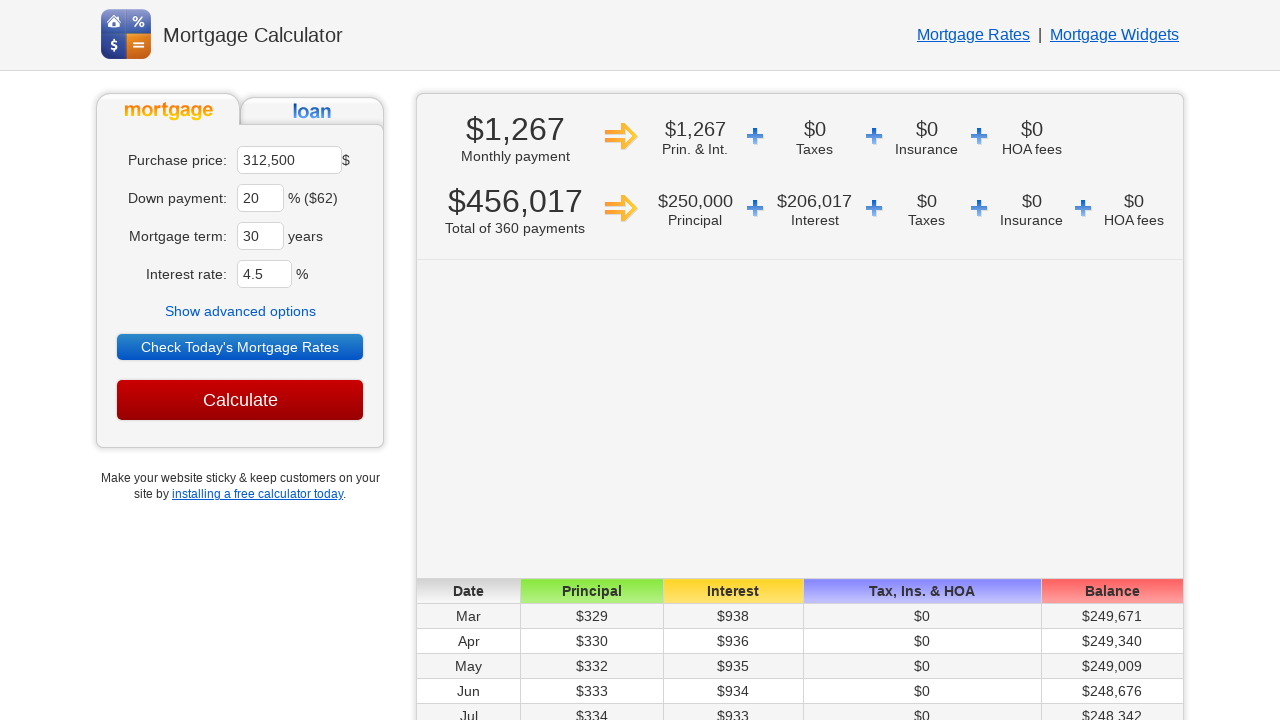

Cleared the default purchase price field on input[name='ma']
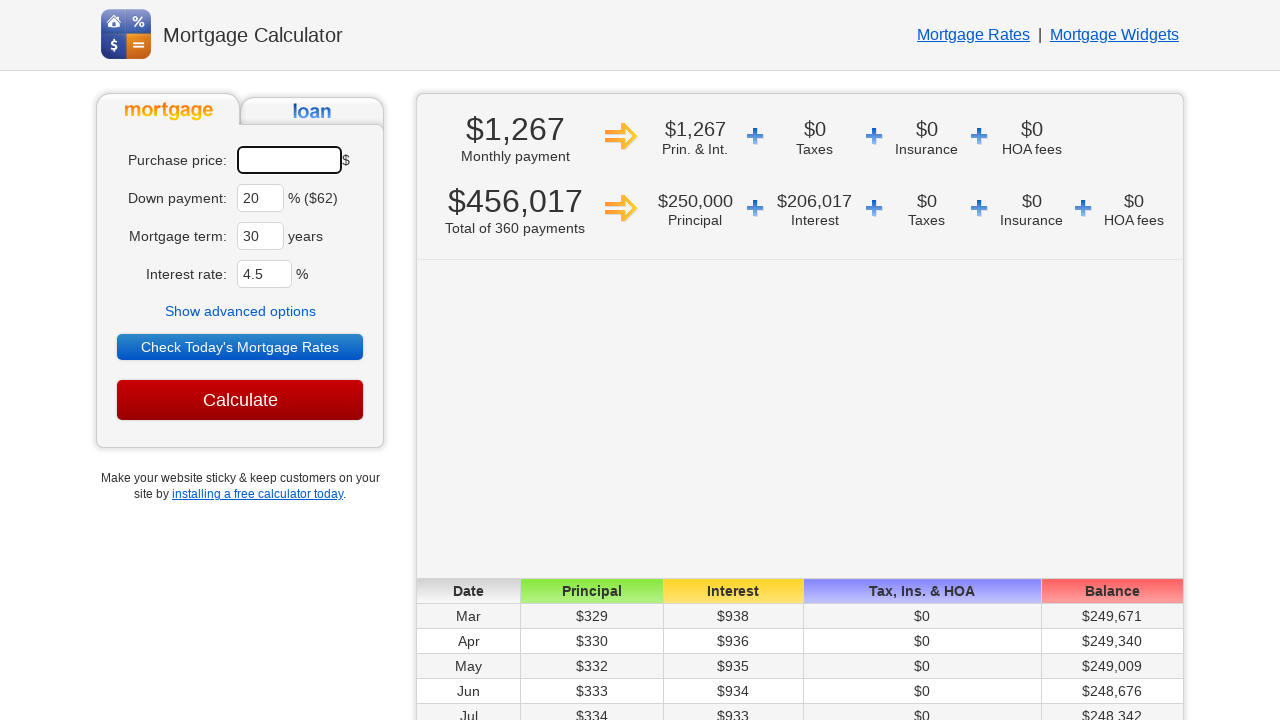

Entered new purchase price of 250000 on input[name='ma']
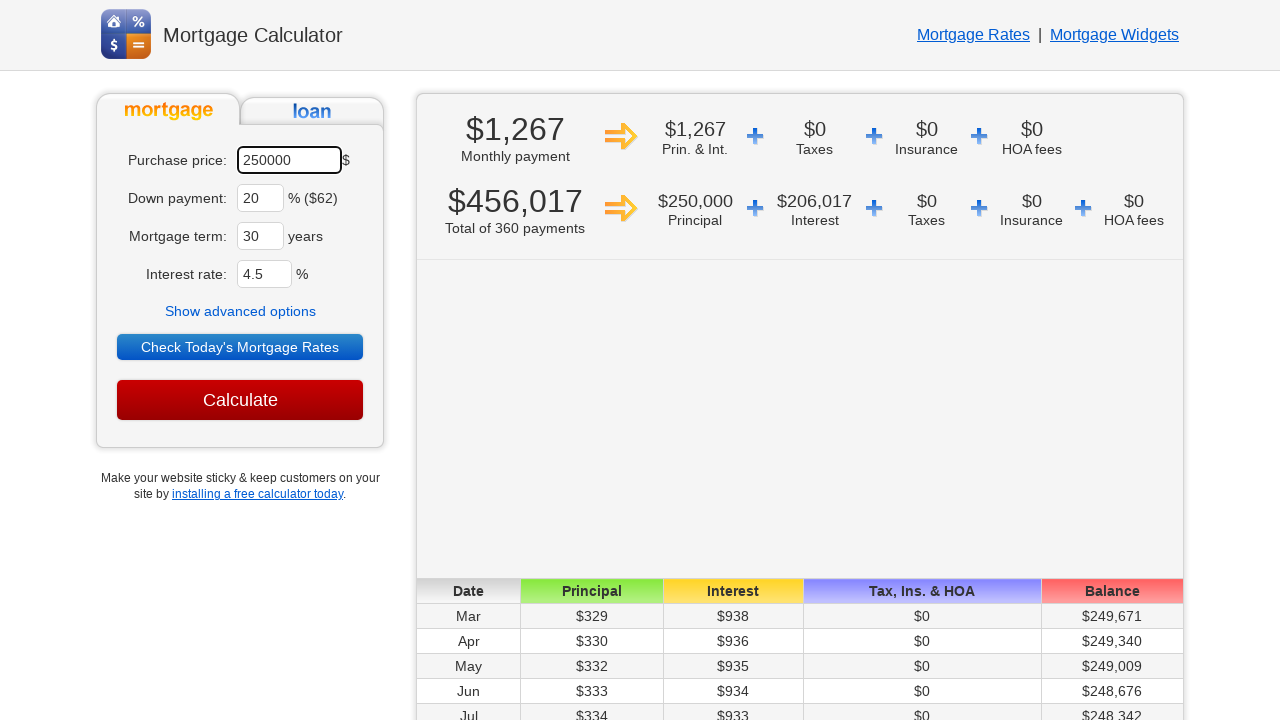

Clicked the Calculate button at (240, 400) on input[value='Calculate']
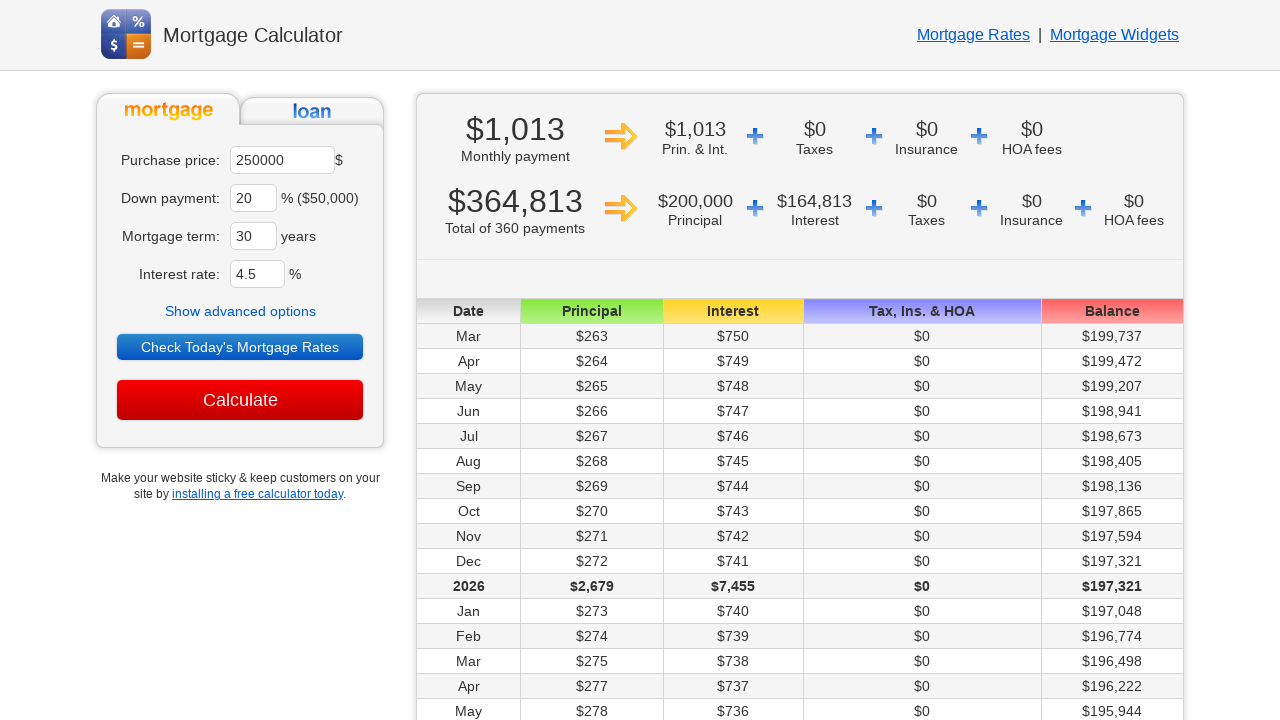

Results displayed after calculation
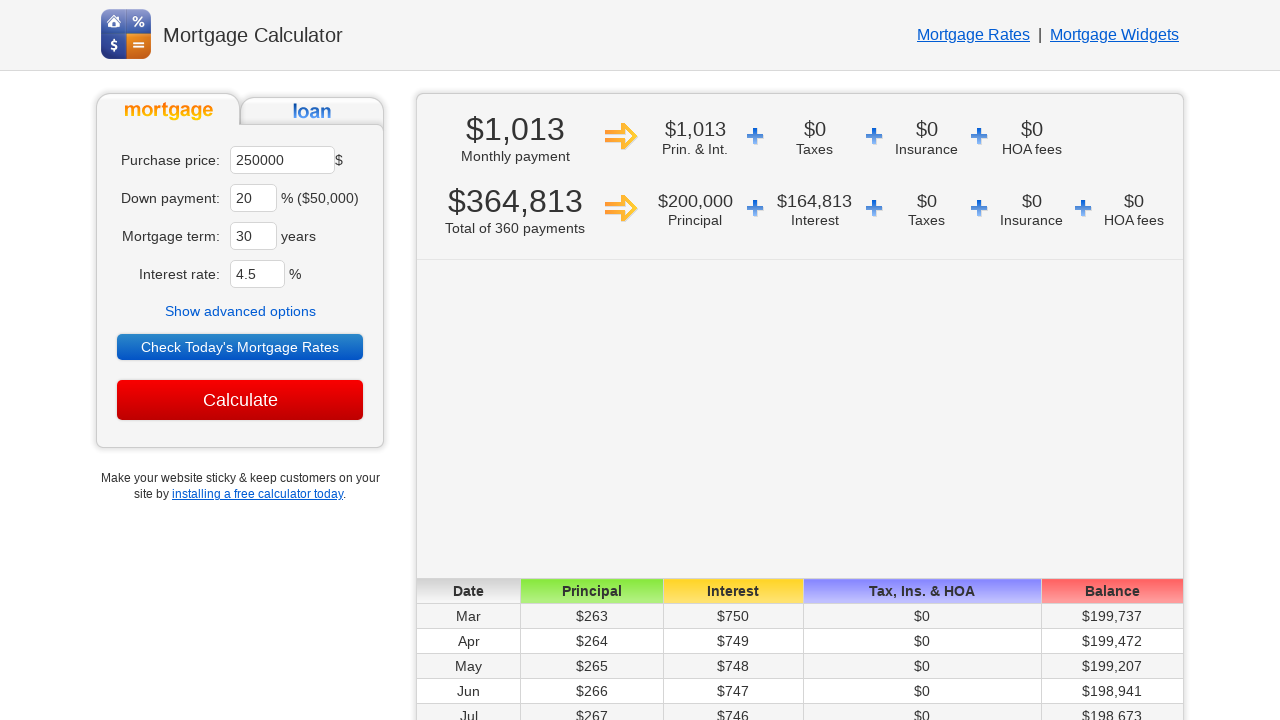

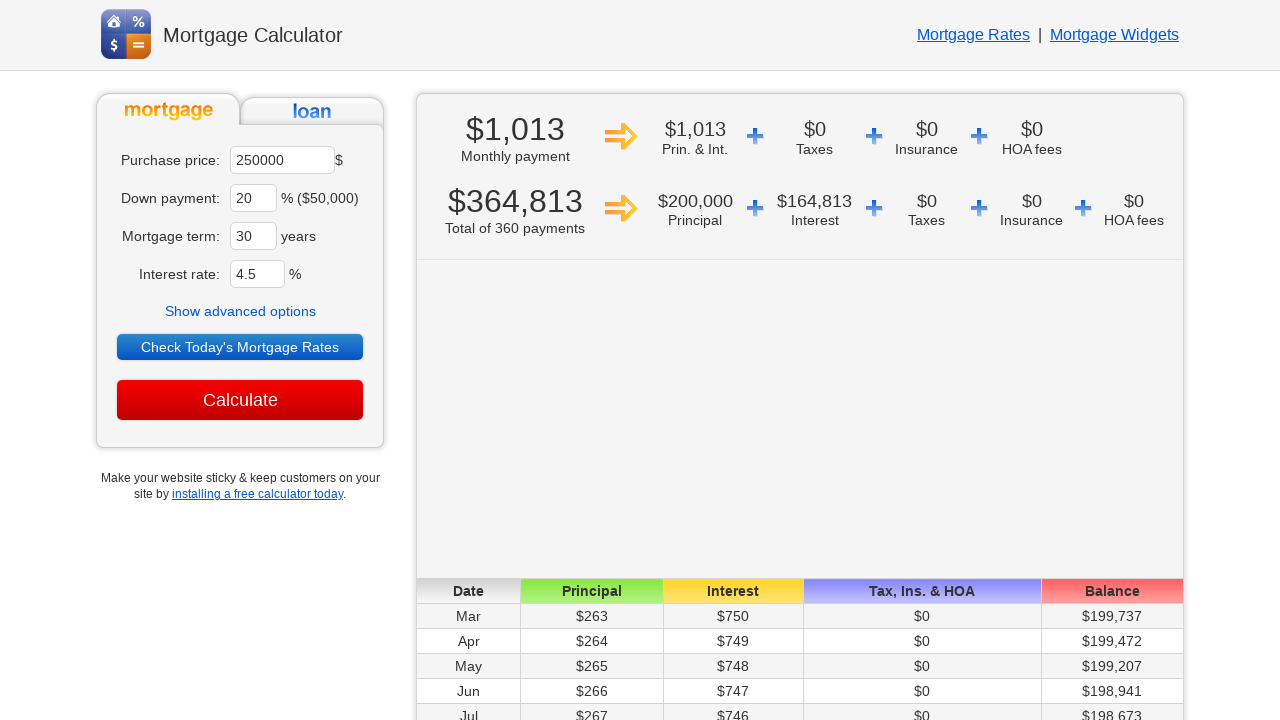